Tests registration form validation with mismatched confirmation email by filling a valid email but incorrect confirmation email and verifying the error message is displayed

Starting URL: https://alada.vn/tai-khoan/dang-ky.html

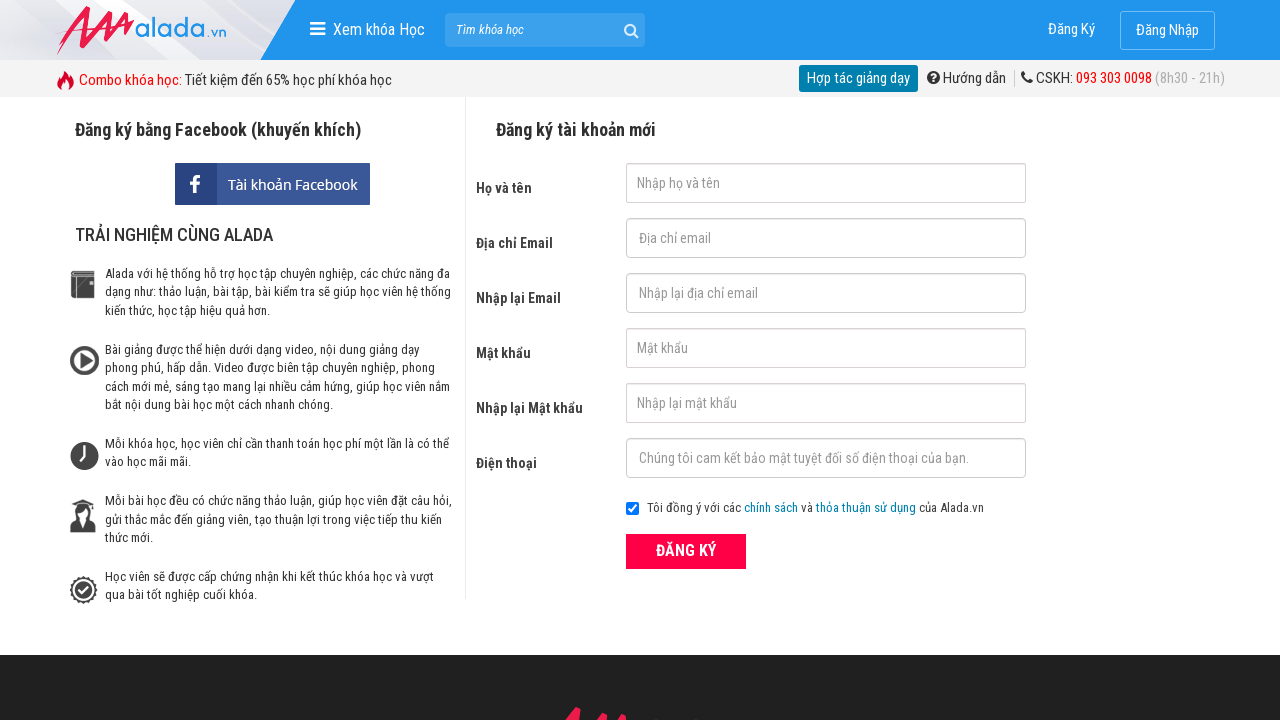

Filled first name field with 'chieu' on #txtFirstname
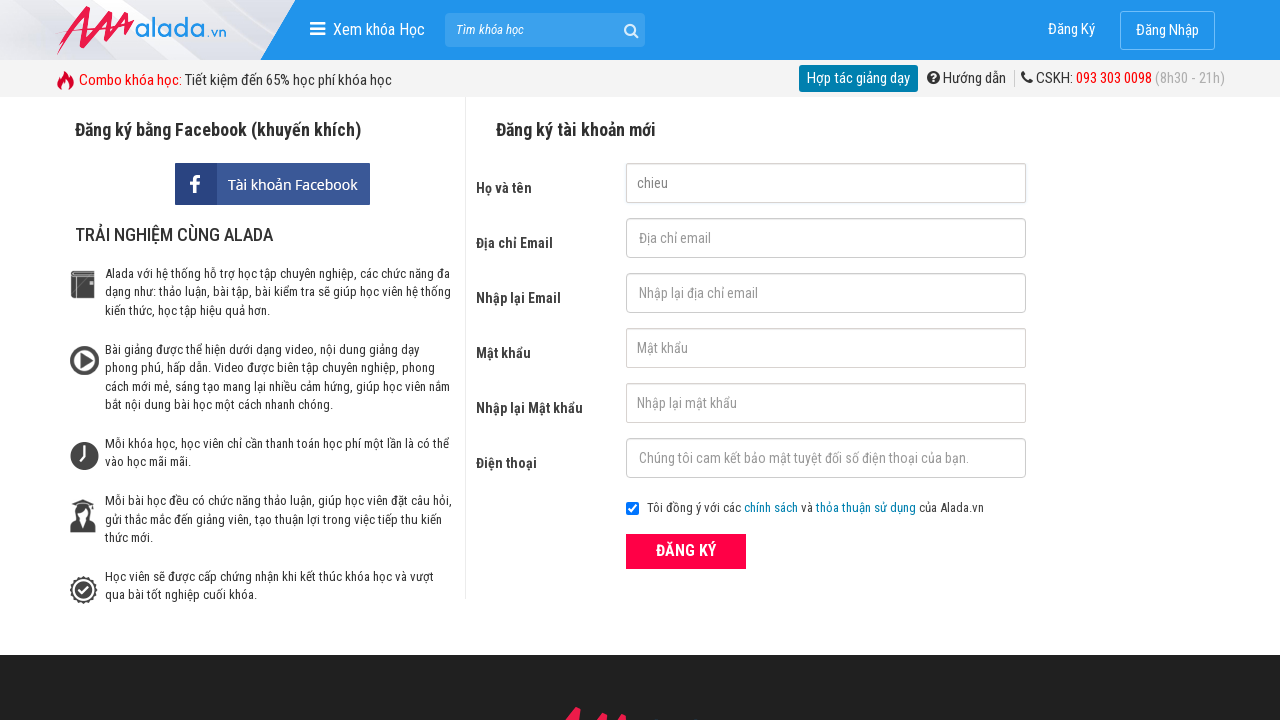

Filled email field with 'abc@gmail.com' on #txtEmail
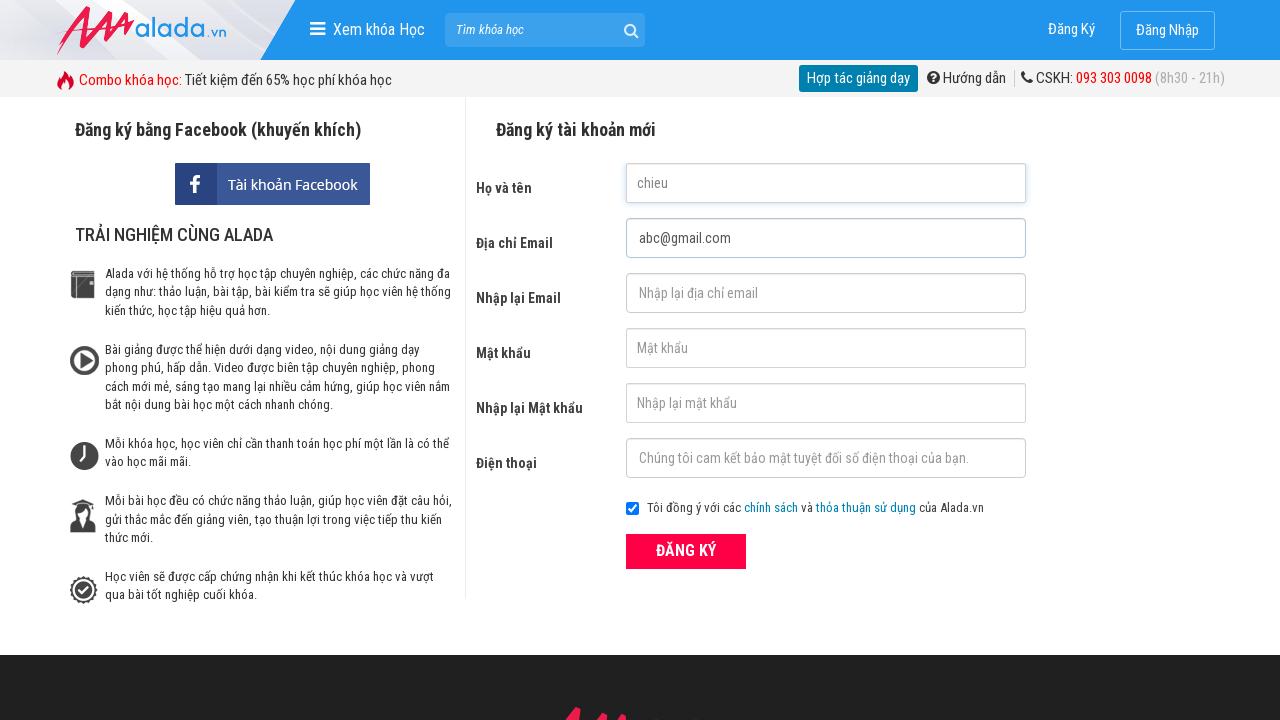

Filled confirmation email field with mismatched email 'sds' on #txtCEmail
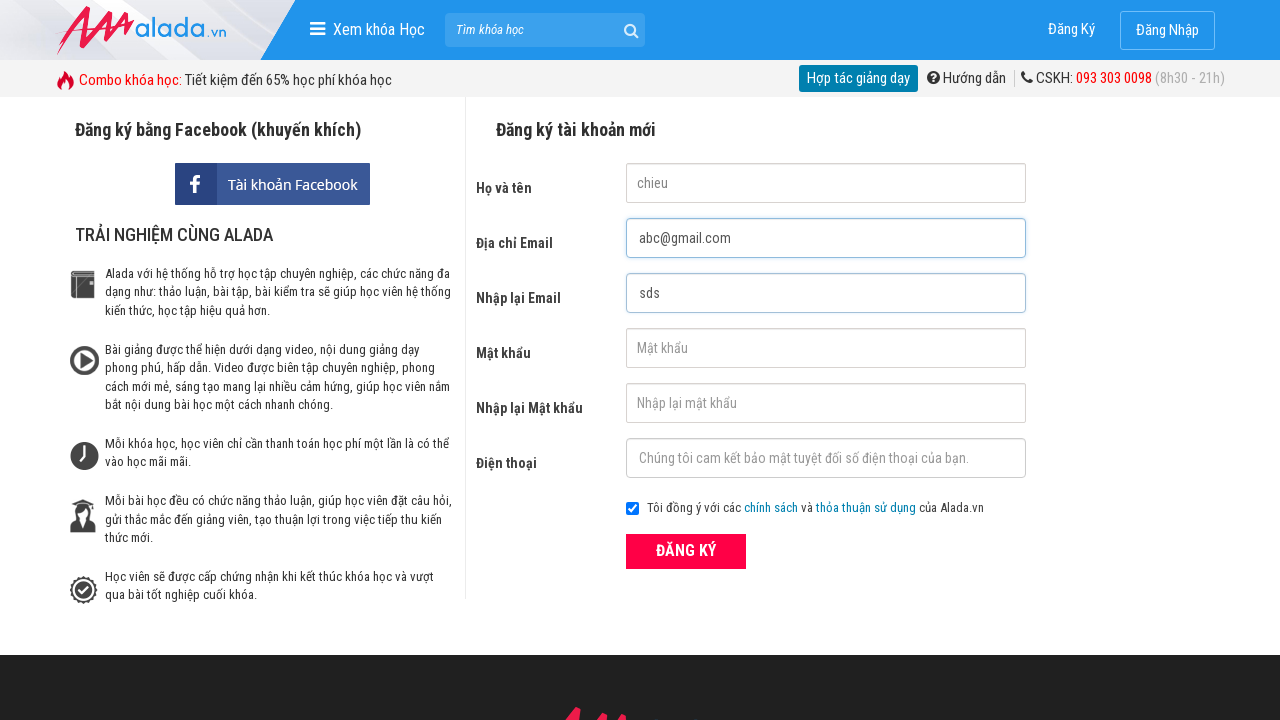

Filled password field with '1235677' on #txtPassword
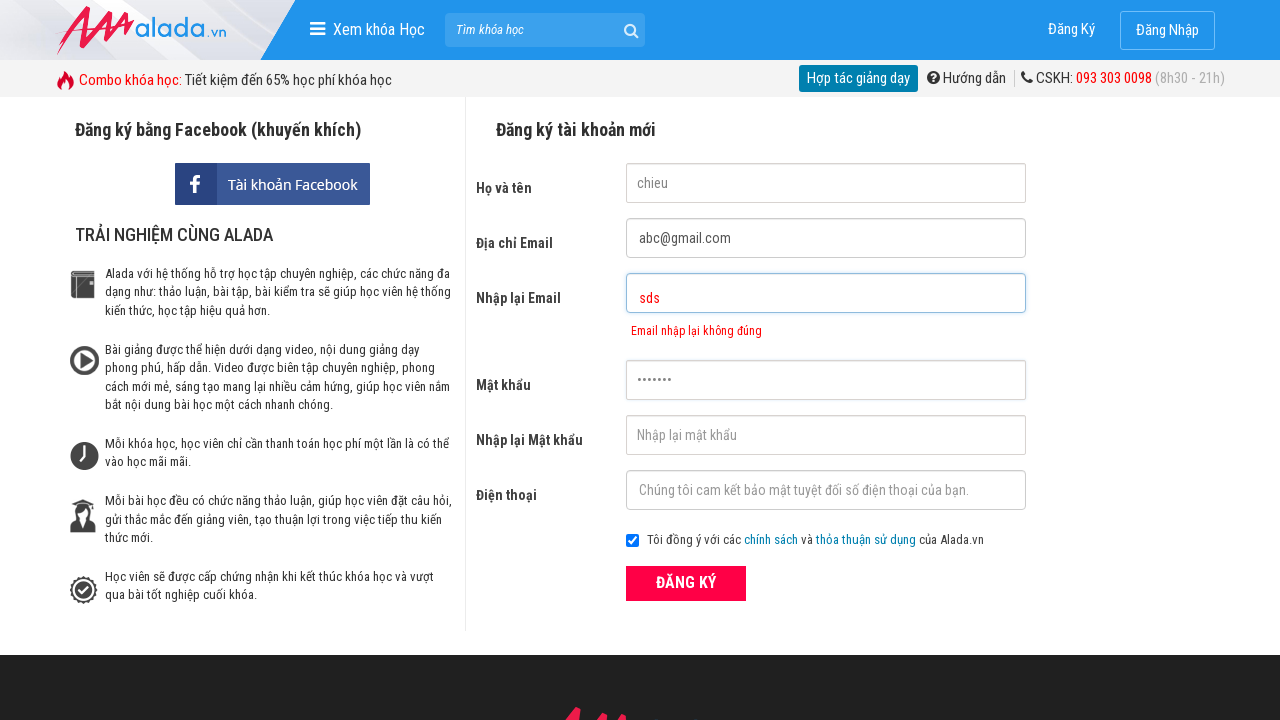

Filled confirm password field with '1235677' on #txtCPassword
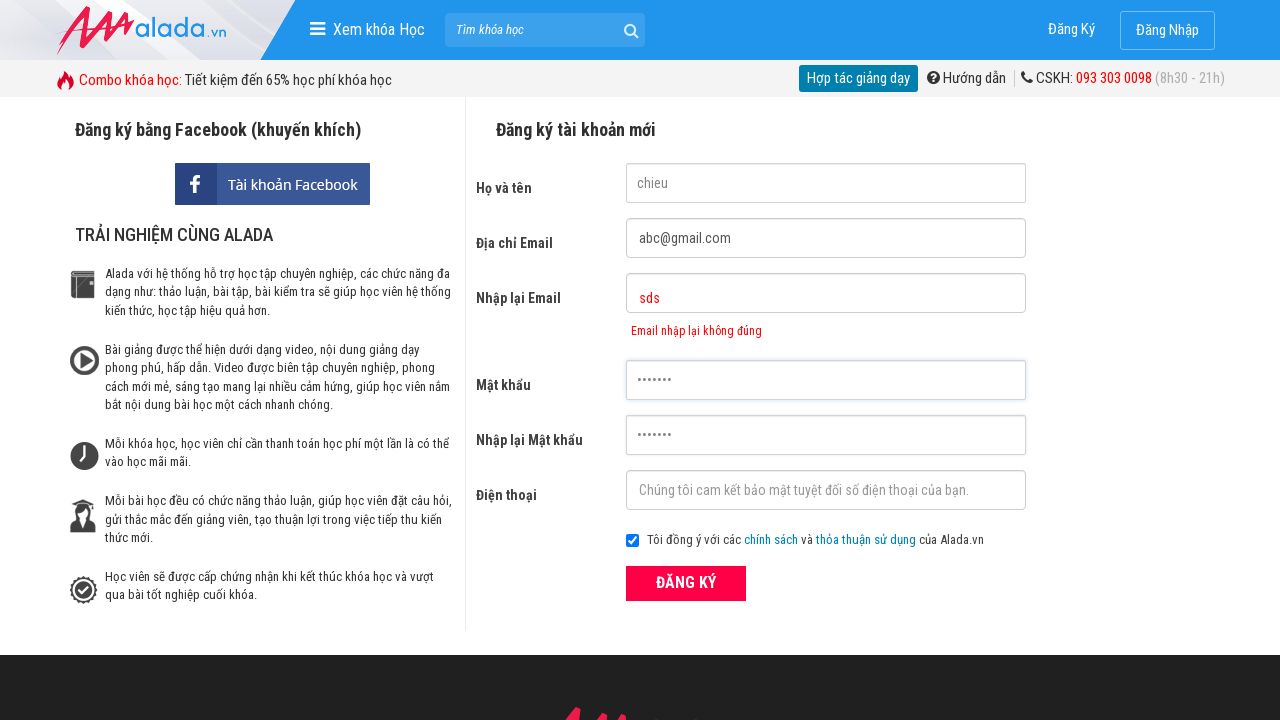

Filled phone number field with '0987656444' on #txtPhone
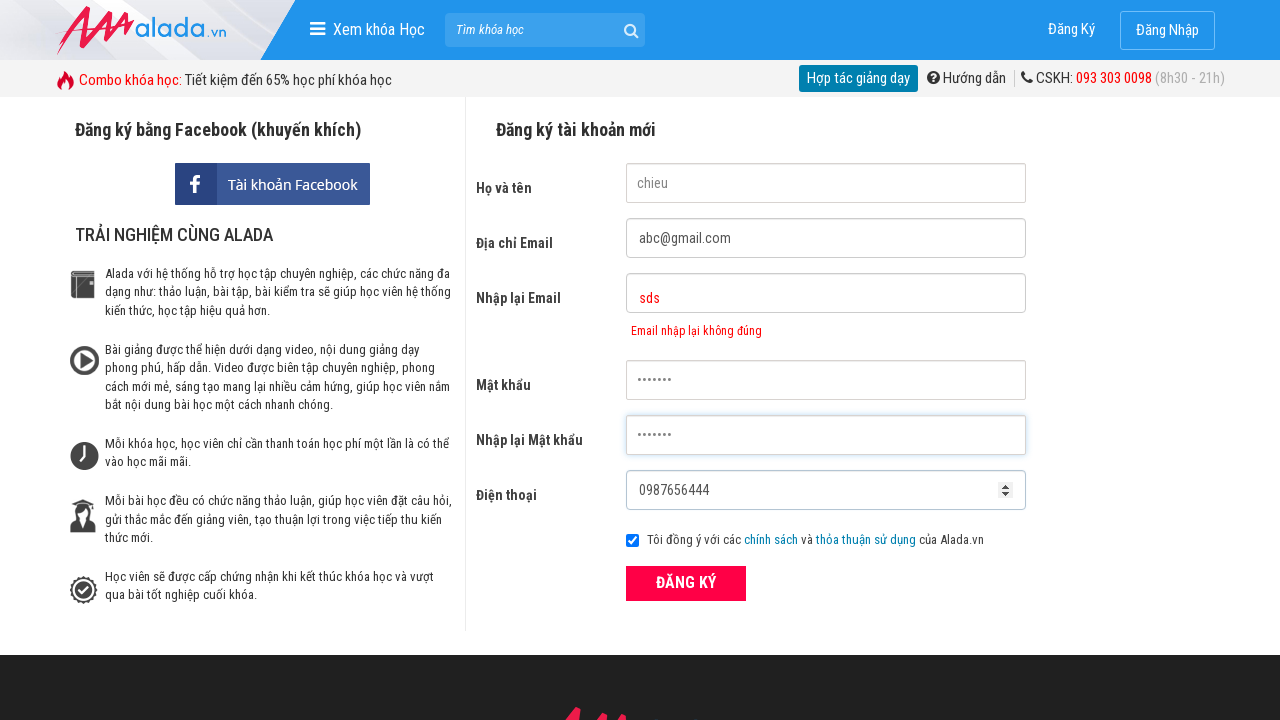

Clicked submit button to register at (686, 583) on button[type='submit']
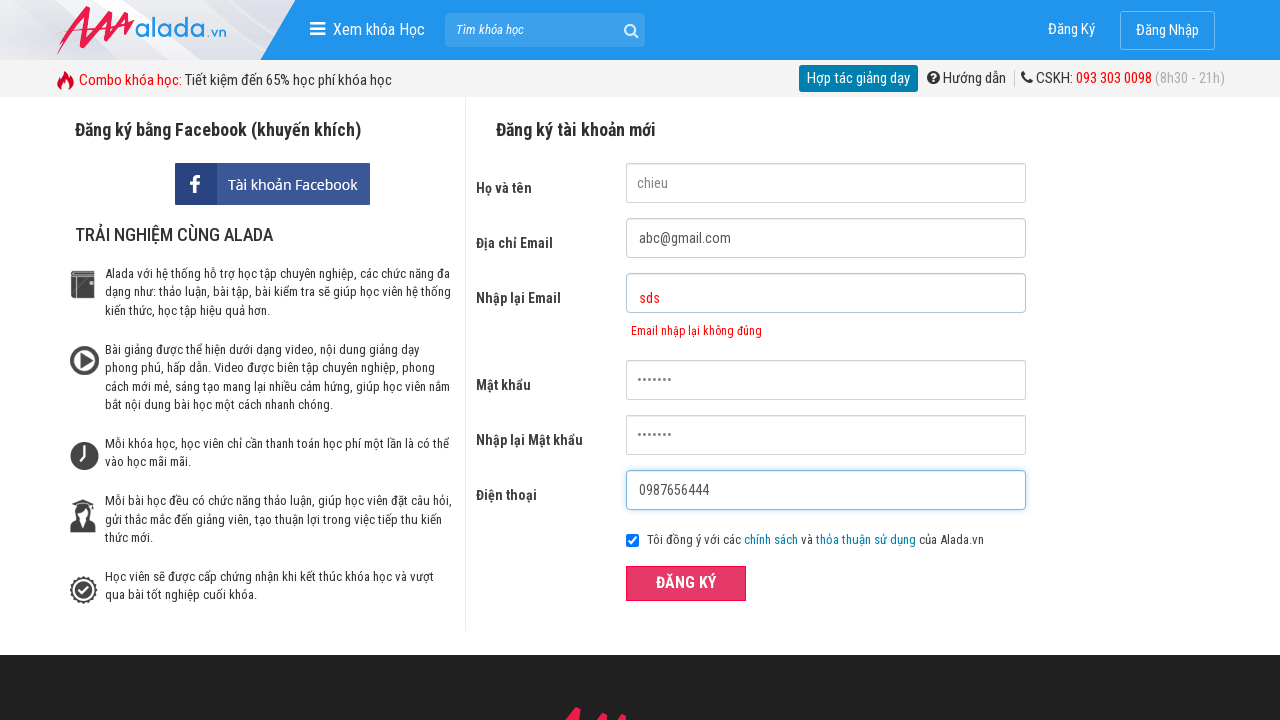

Confirmation email error message appeared
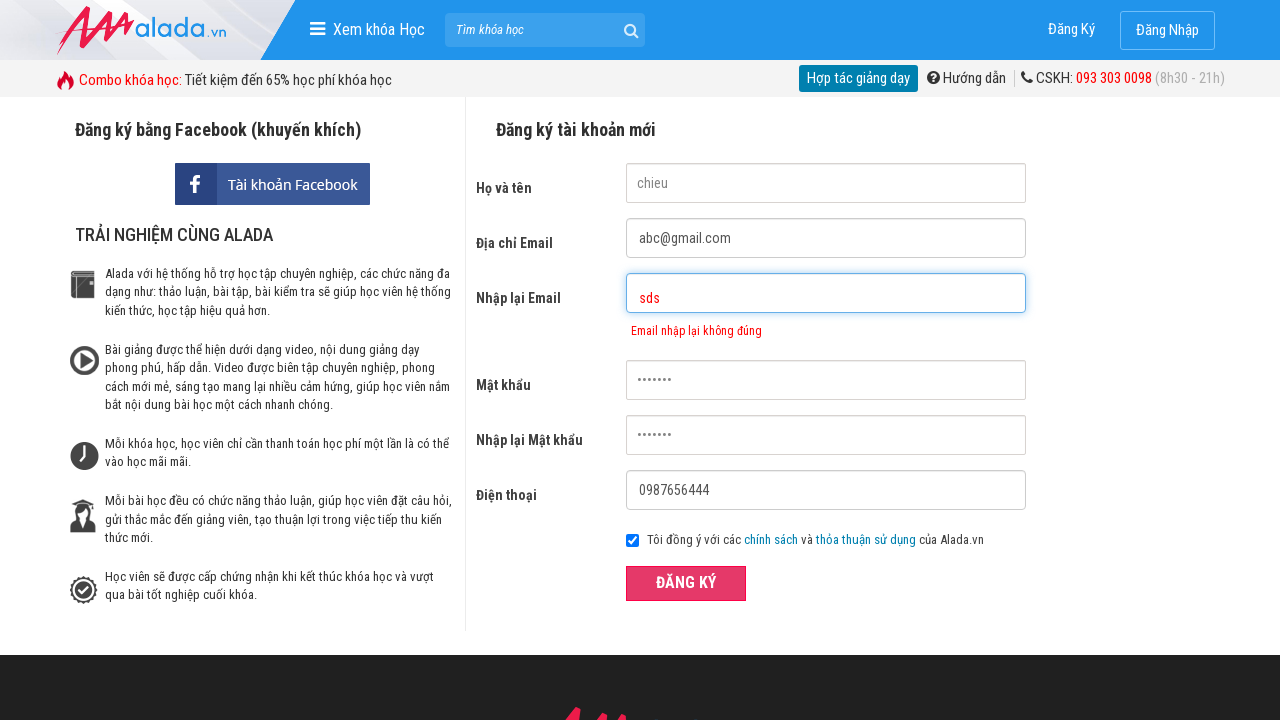

Verified that confirmation email error message is visible
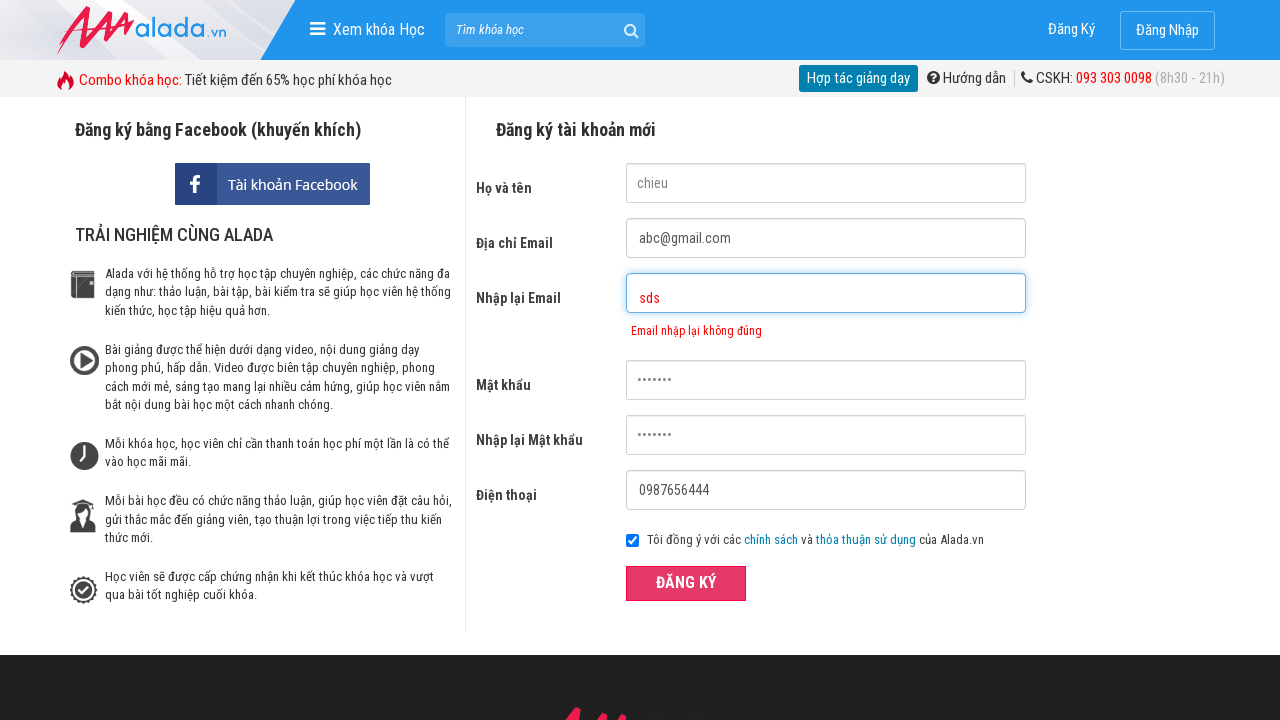

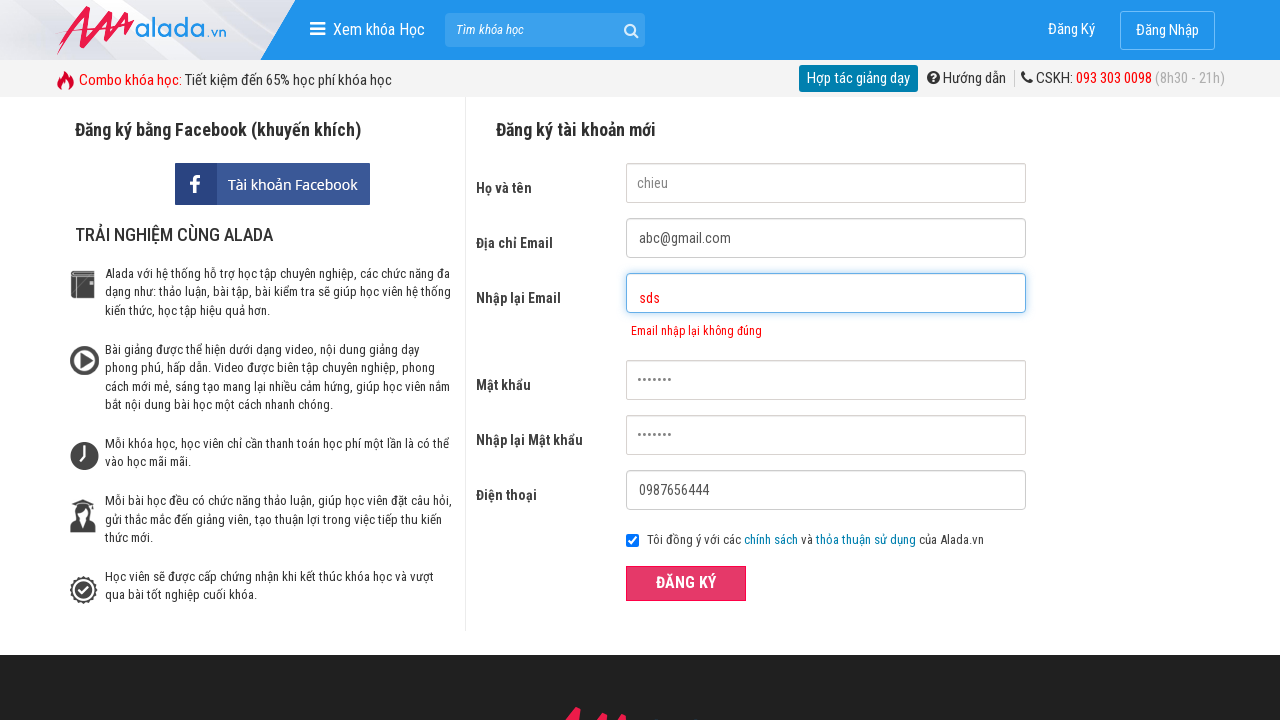